Tests navigation by clicking the About link in the navbar and verifying the URL changes correctly

Starting URL: https://qaroutingtest.ccbp.tech/

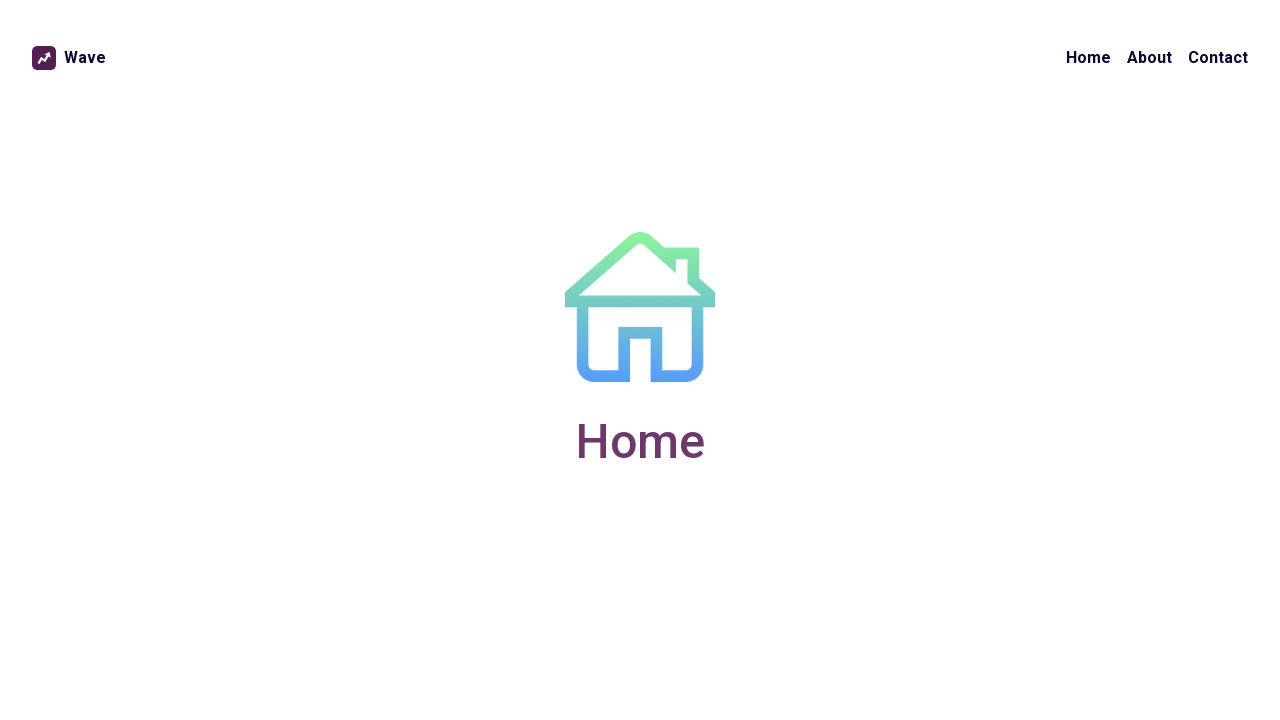

Clicked About link in navbar at (1150, 58) on text=About
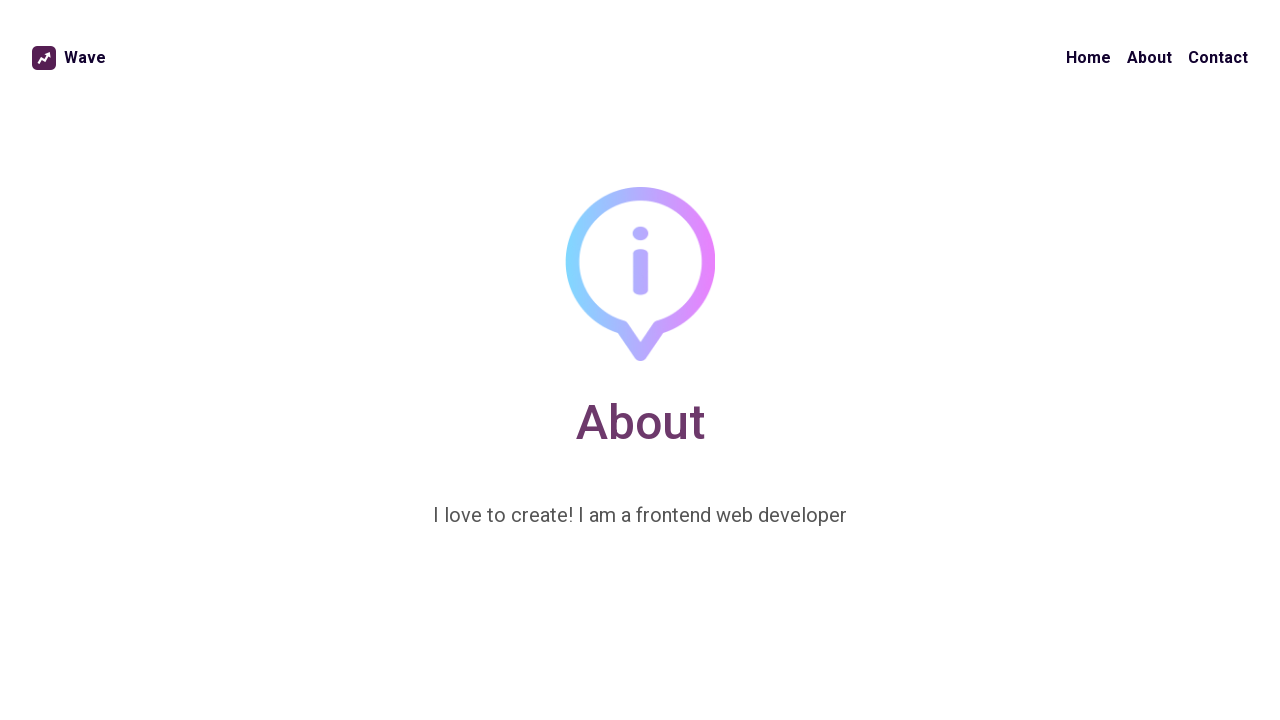

Verified navigation to About page - URL is https://qaroutingtest.ccbp.tech/about
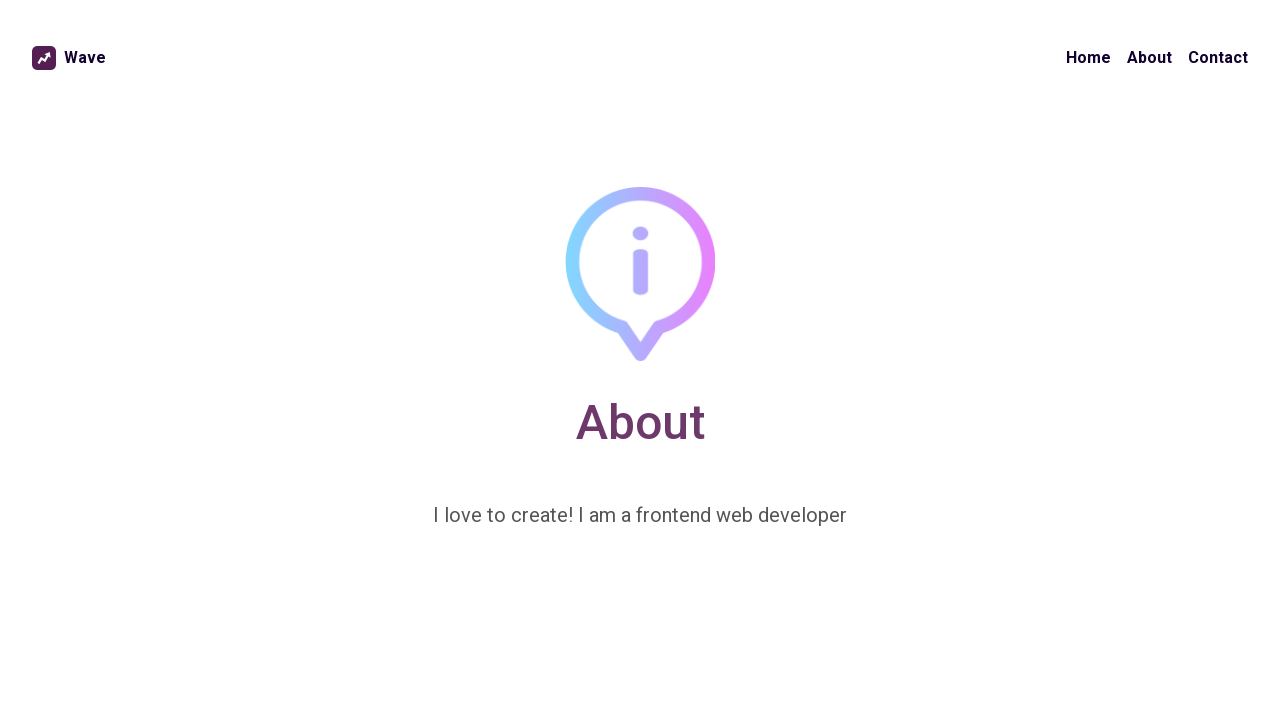

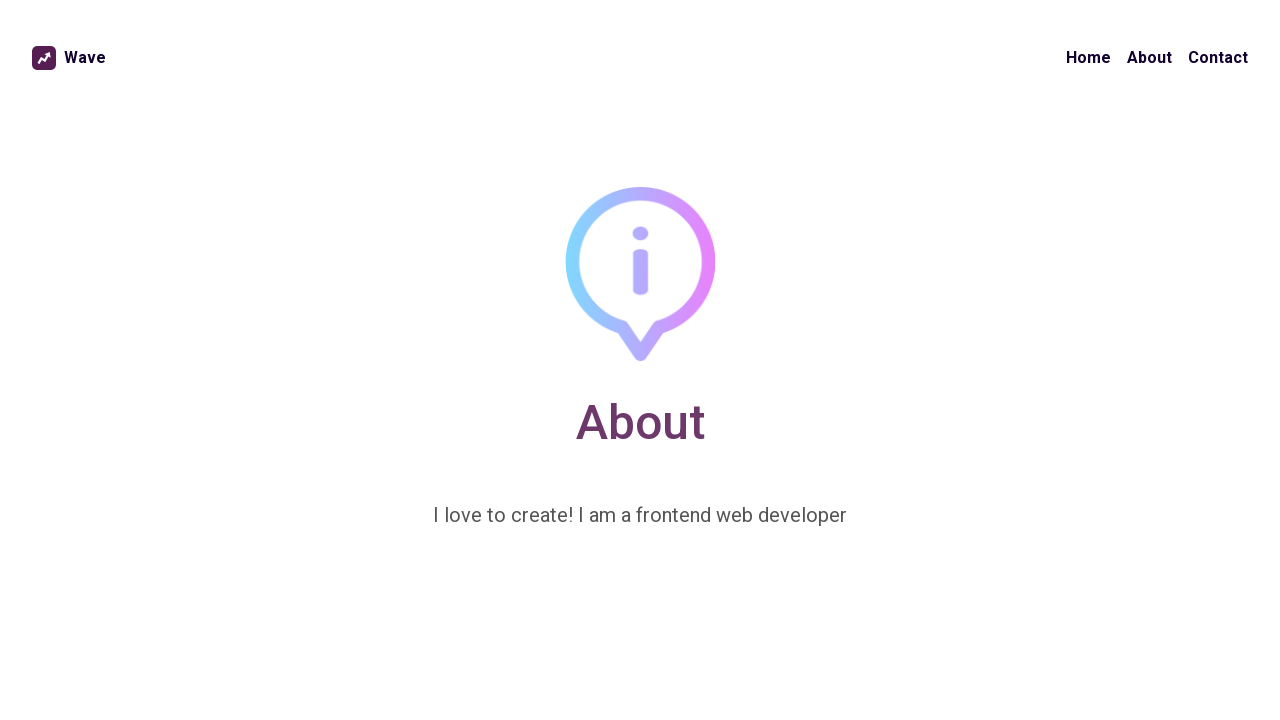